Tests the complete flight booking flow on Blazedemo website by selecting origin/destination cities, choosing a flight, filling payment details, and completing the purchase

Starting URL: https://www.blazedemo.com

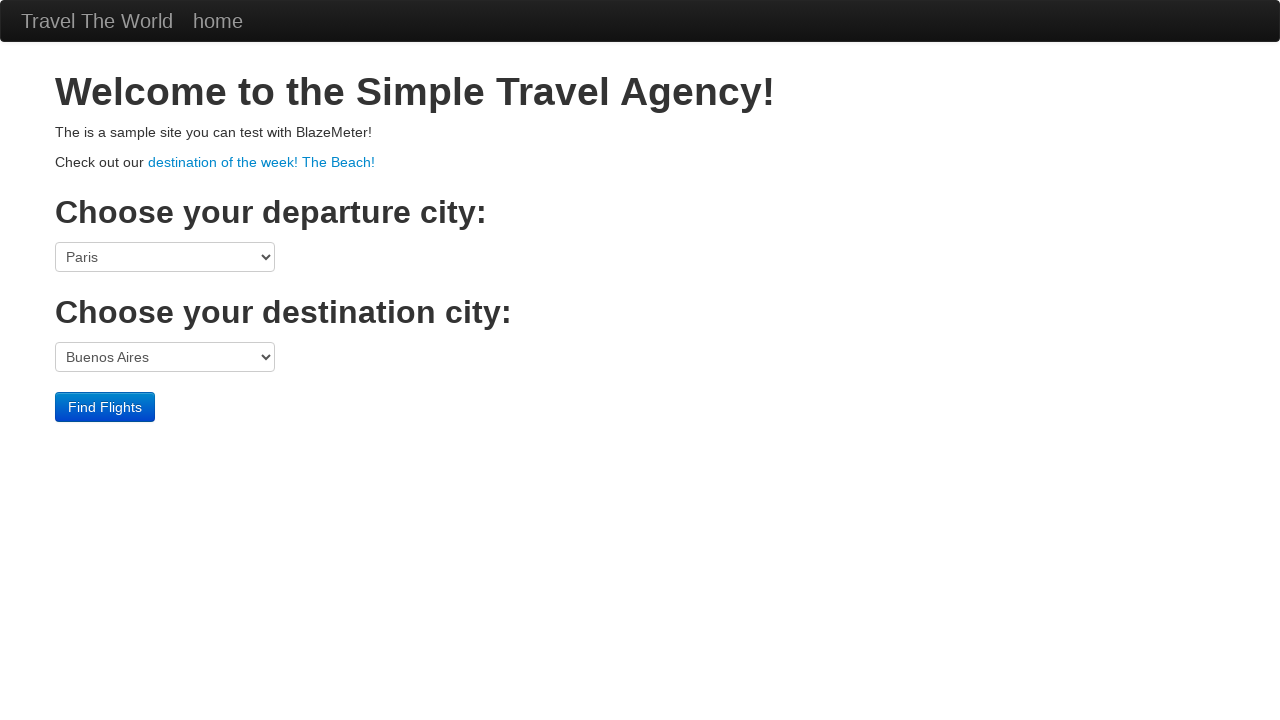

Selected São Paolo as origin city from dropdown on select[name='fromPort']
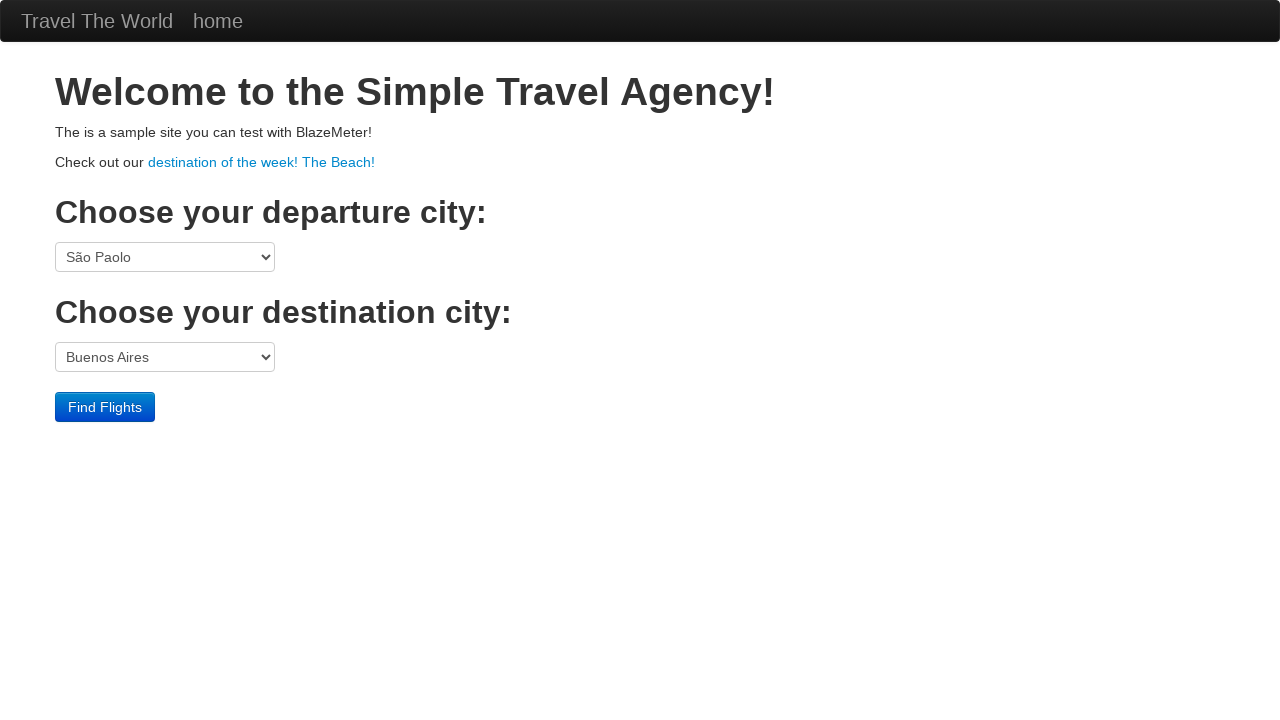

Selected Rome as destination city from dropdown on select[name='toPort']
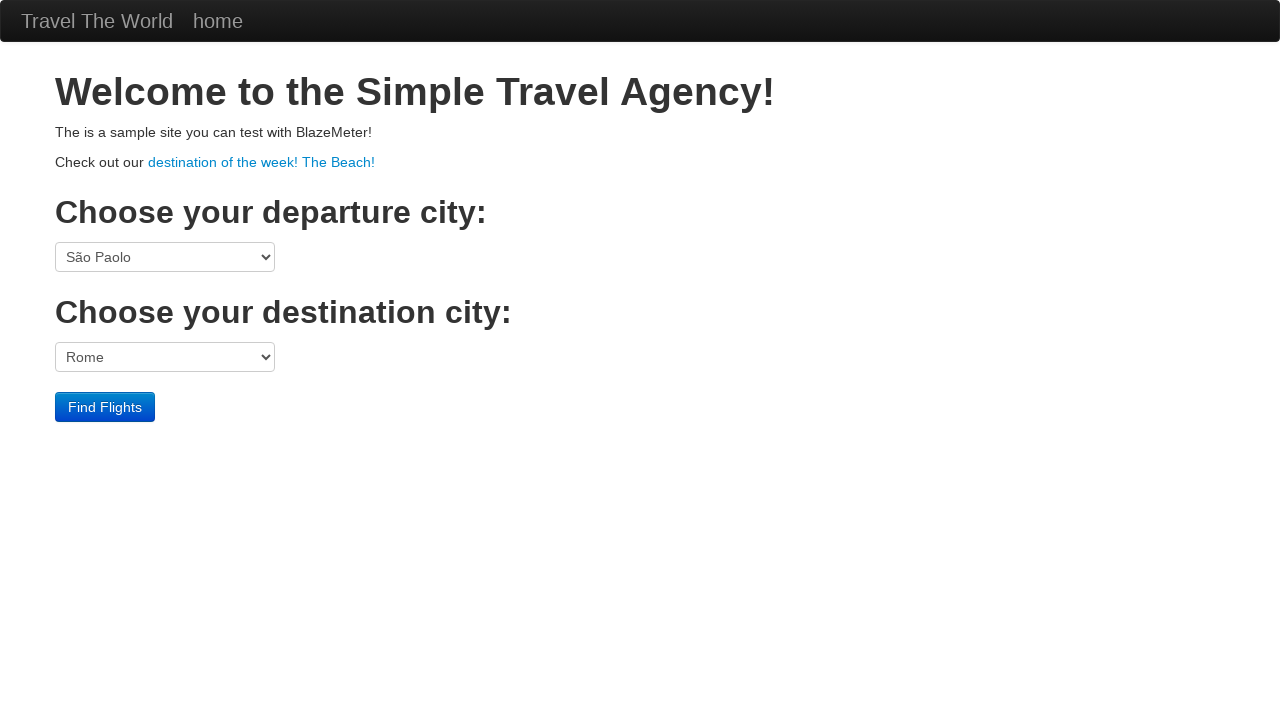

Clicked Find Flights button to search for available flights at (105, 407) on input.btn.btn-primary
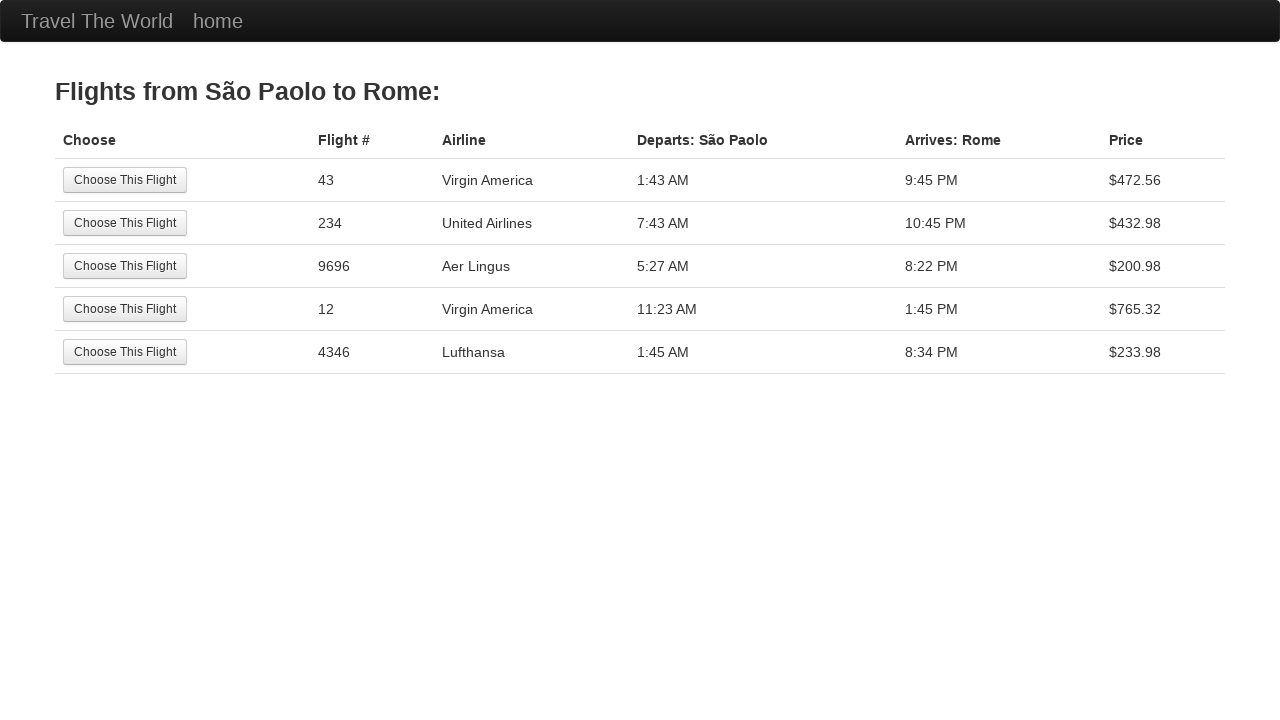

Flight selection page loaded with available flights
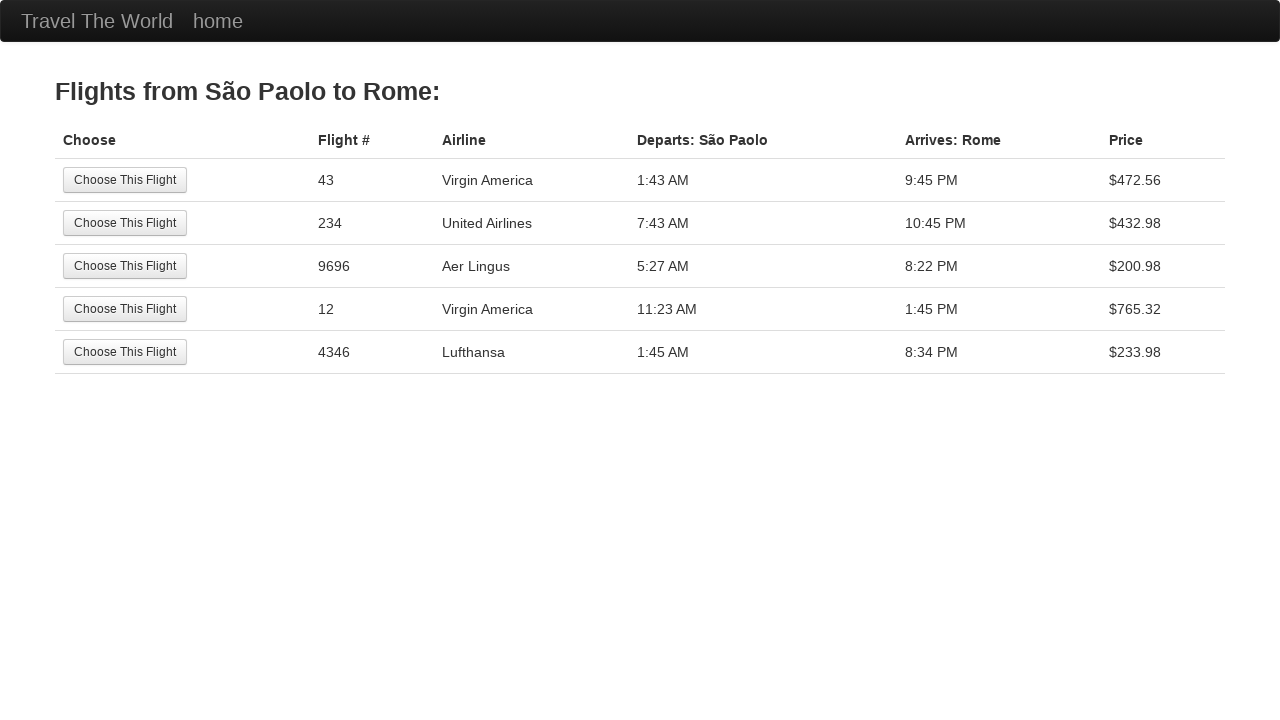

Selected the first available flight at (125, 180) on input.btn.btn-small
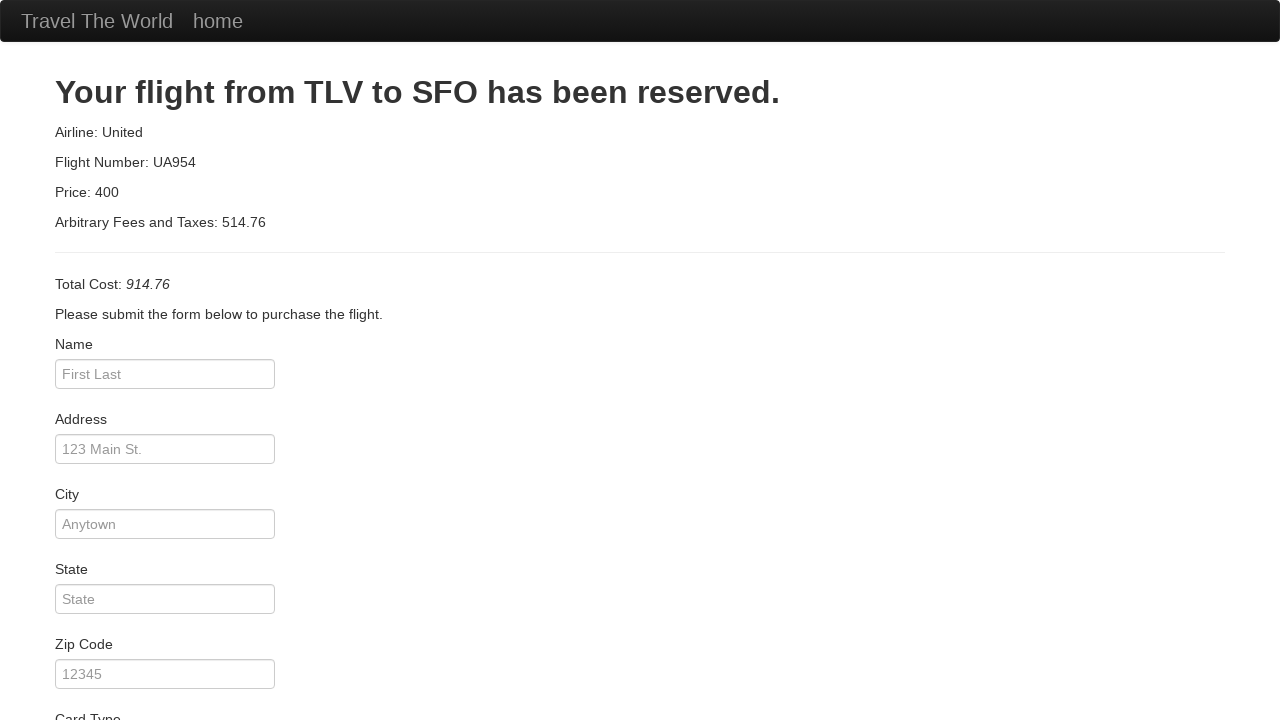

Entered passenger name 'James Bond' in payment form on #inputName
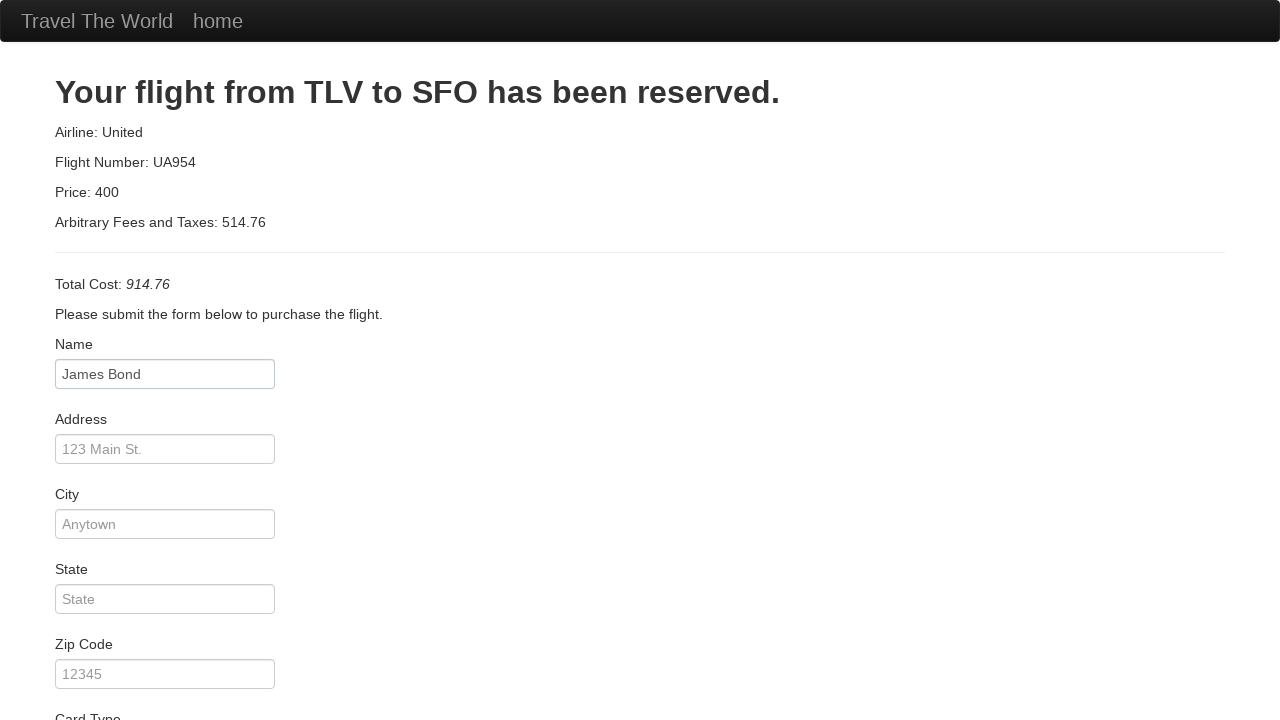

Clicked Purchase Flight button to complete the booking at (118, 685) on input.btn.btn-primary
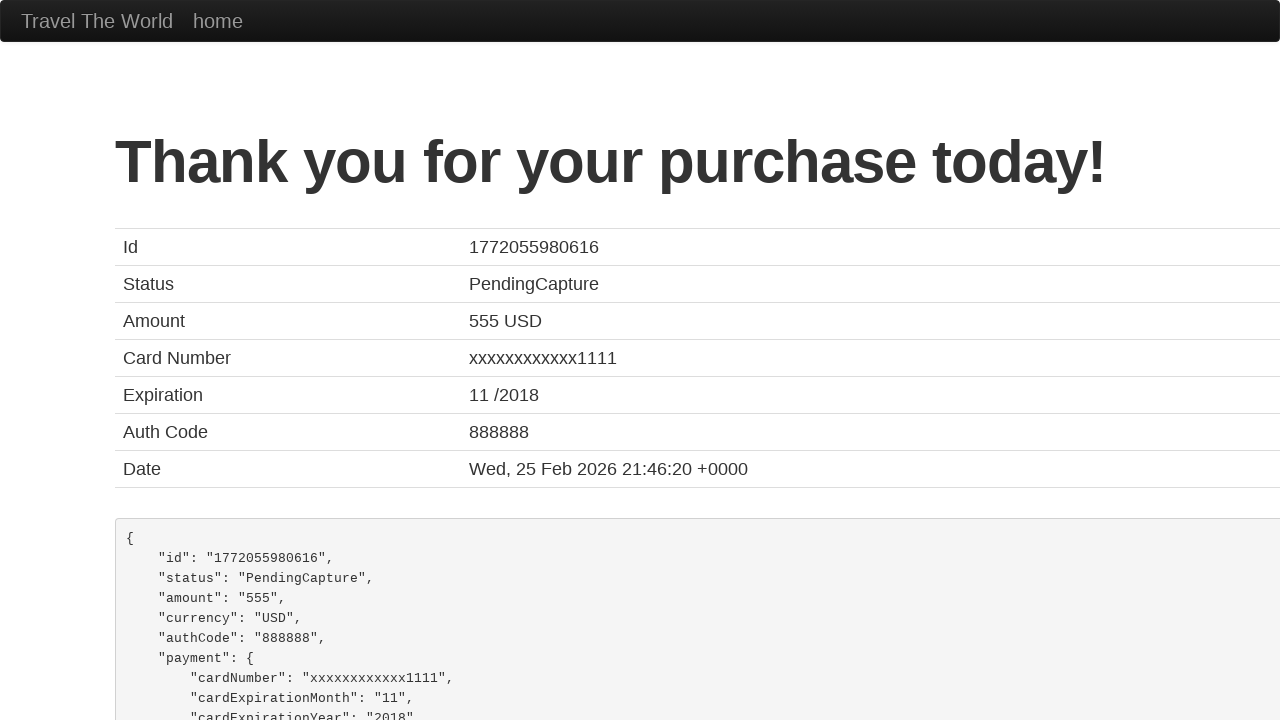

Flight booking completed successfully - confirmation page displayed
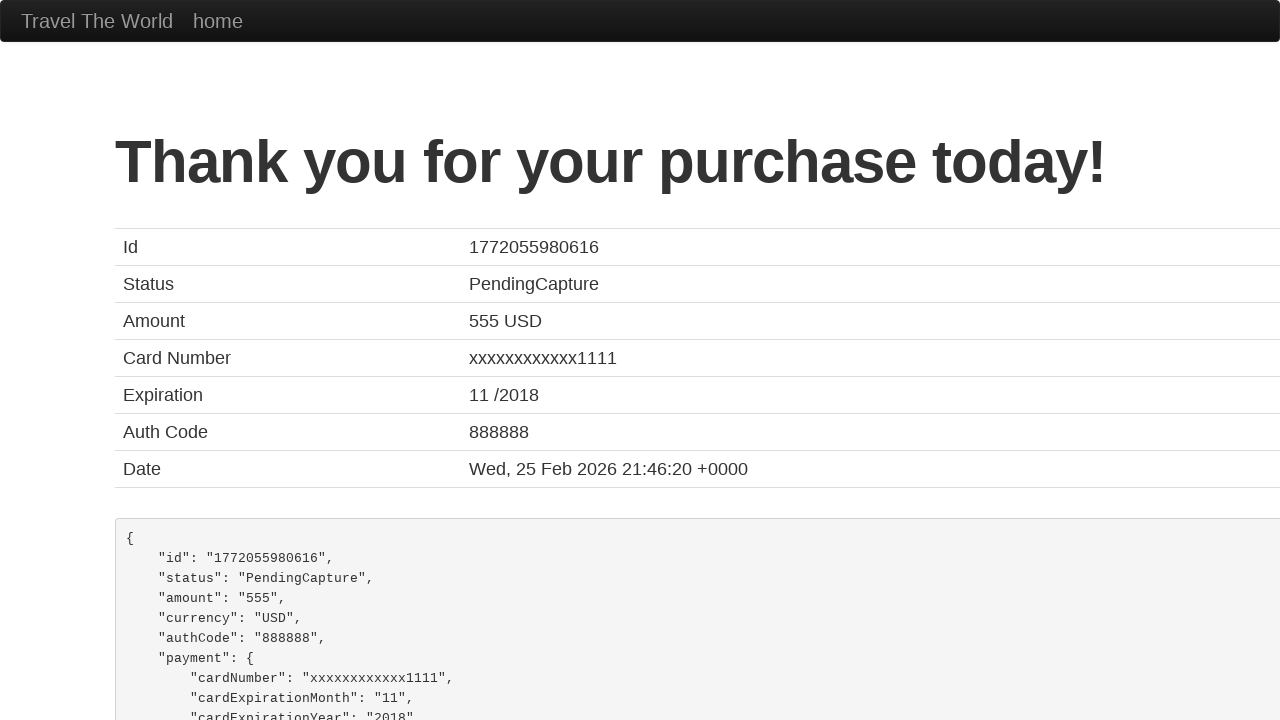

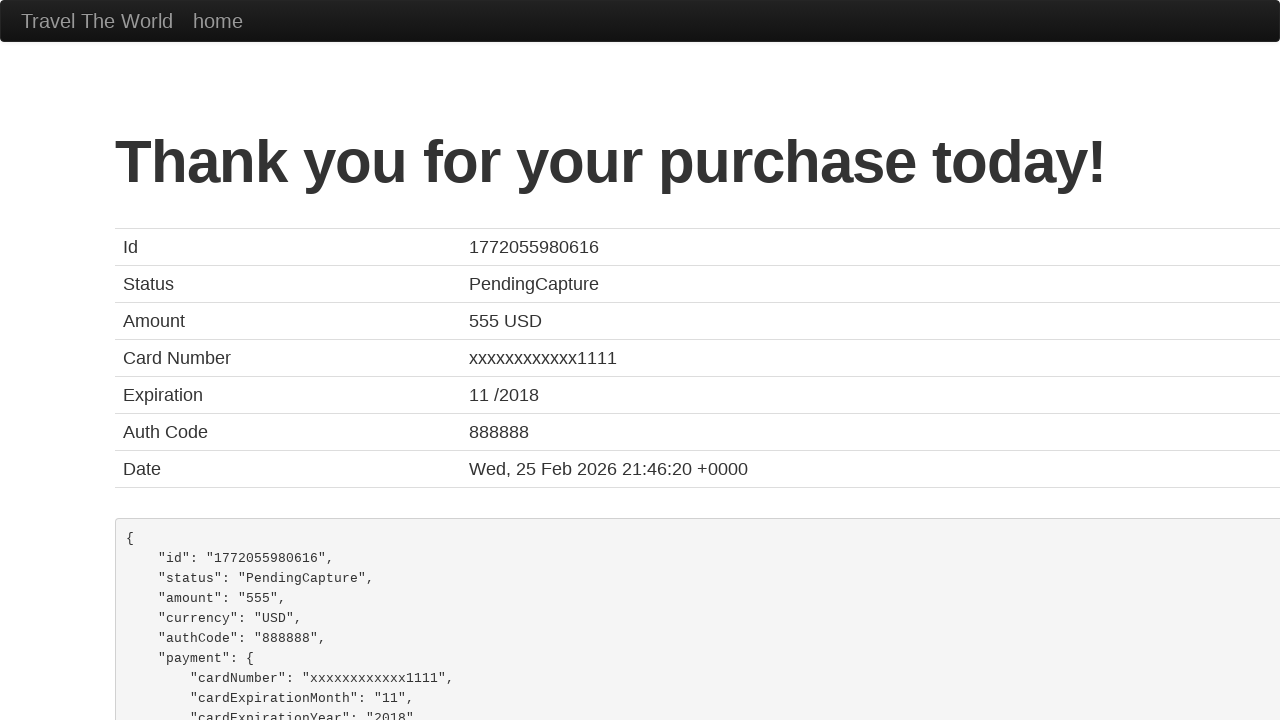